Tests table sorting functionality by clicking on the first column header and verifying items are sorted alphabetically, then navigates through pagination to find items starting with a specific letter.

Starting URL: https://rahulshettyacademy.com/seleniumPractise/#/offers

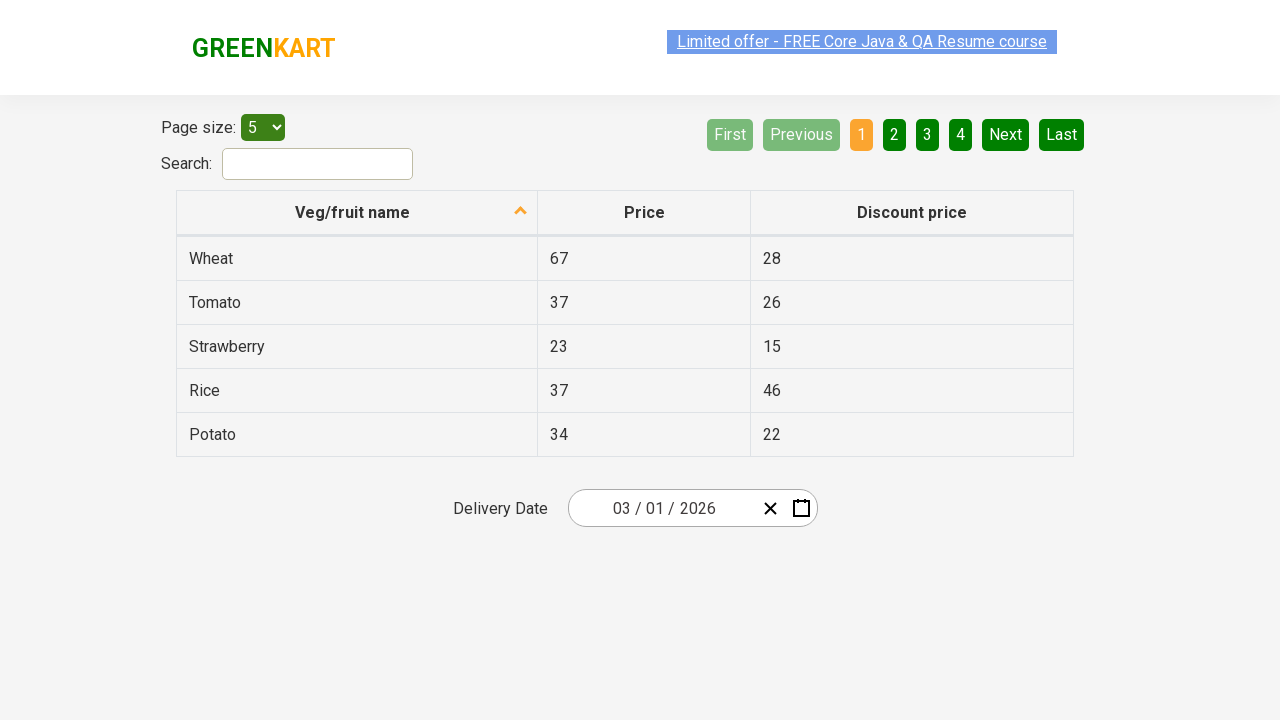

Clicked first column header to sort table at (357, 213) on xpath=//tr//th[1]
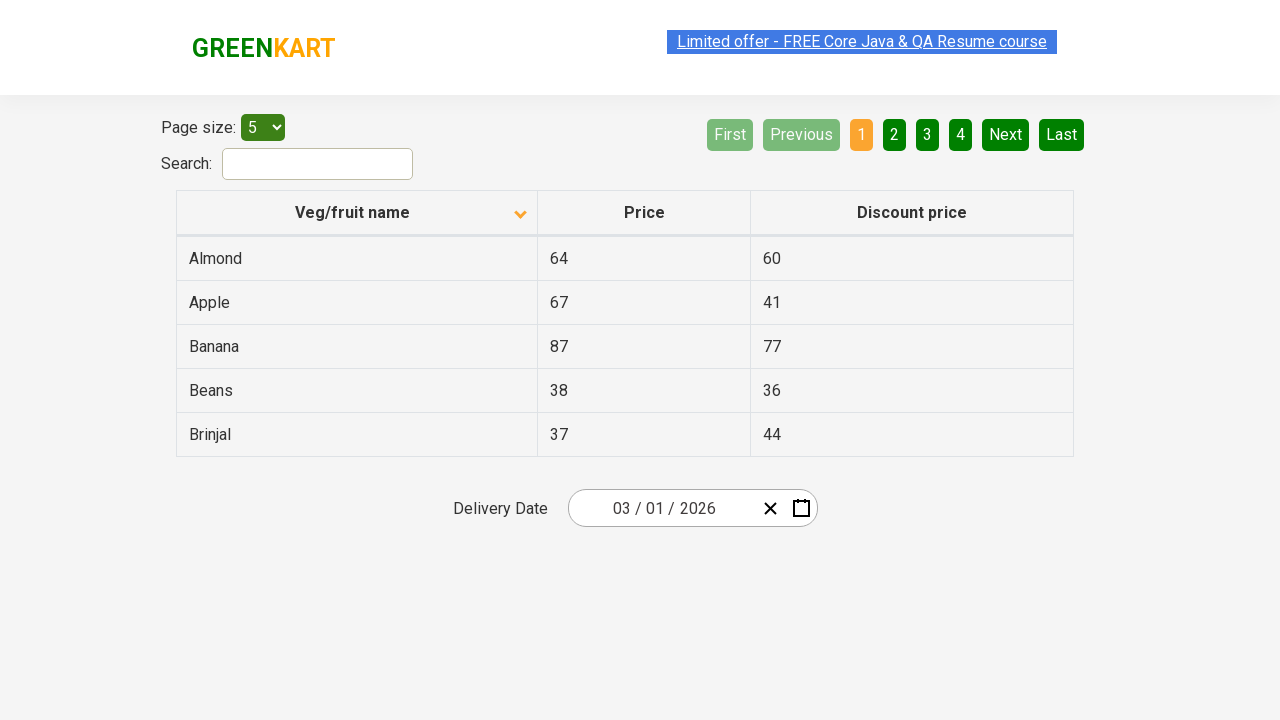

Table populated with data in first column
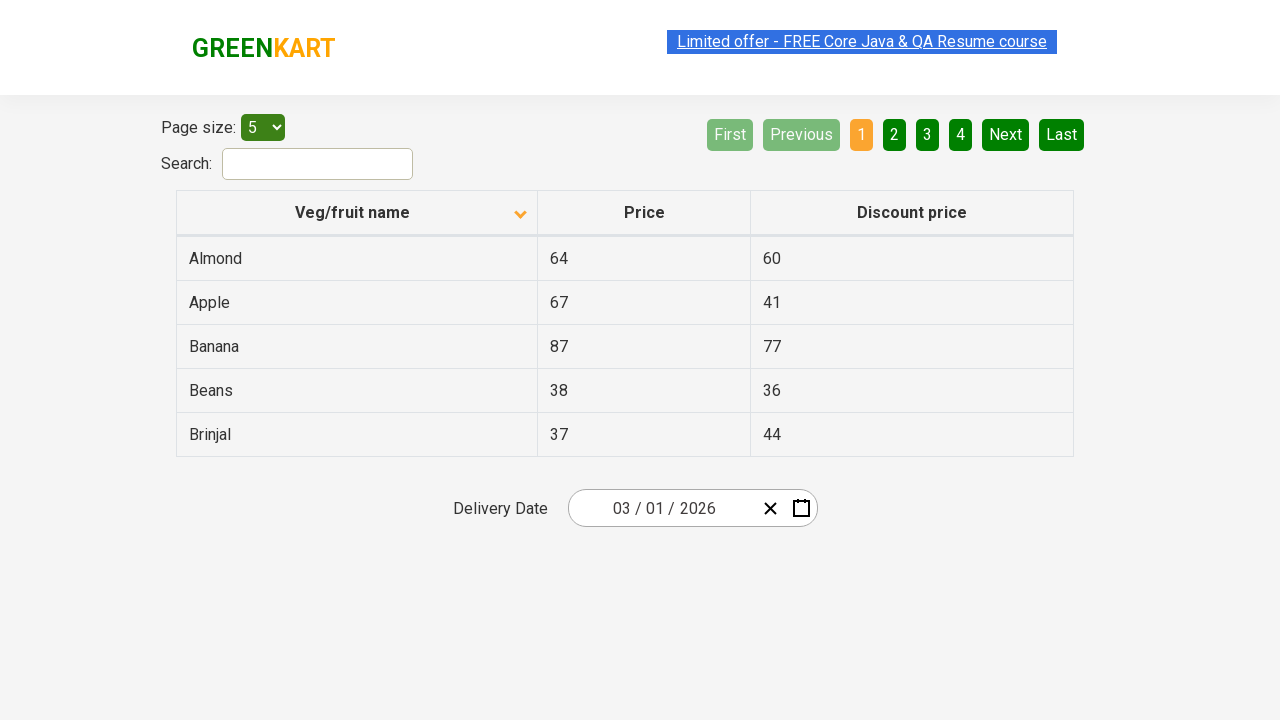

Retrieved all items from first column for sorting verification
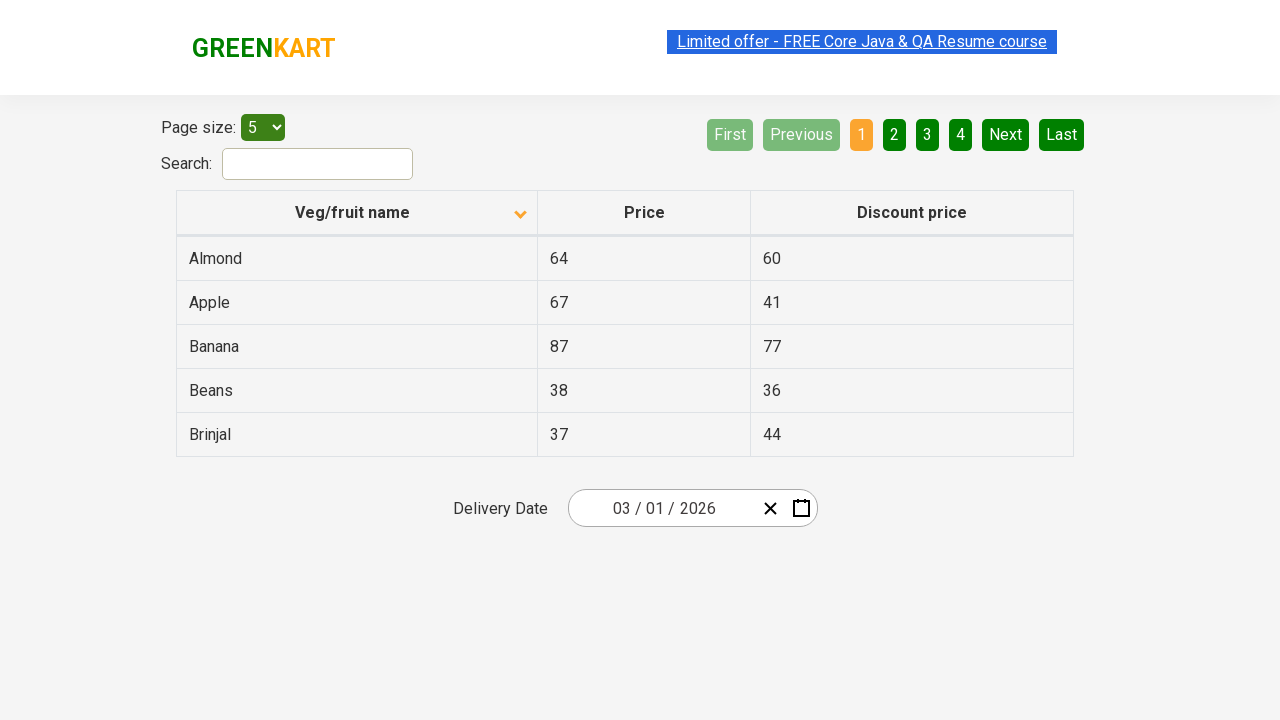

Verified table items are sorted alphabetically
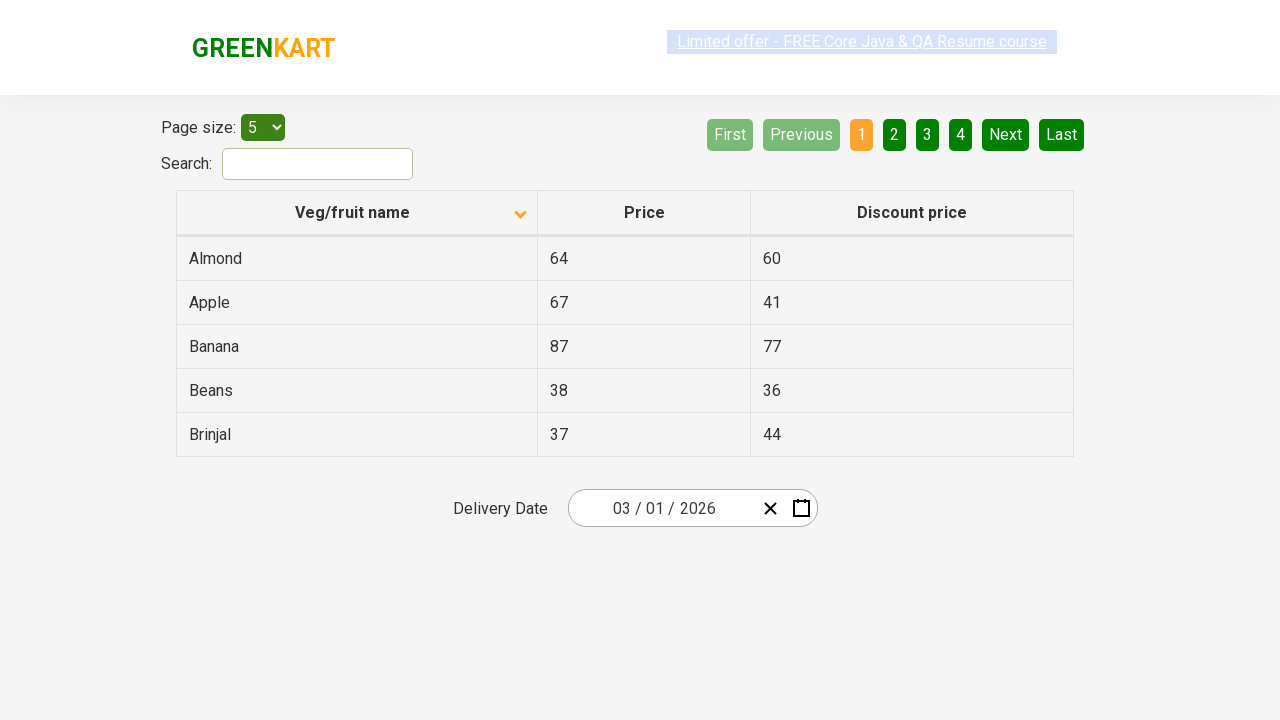

Retrieved items from current page first column
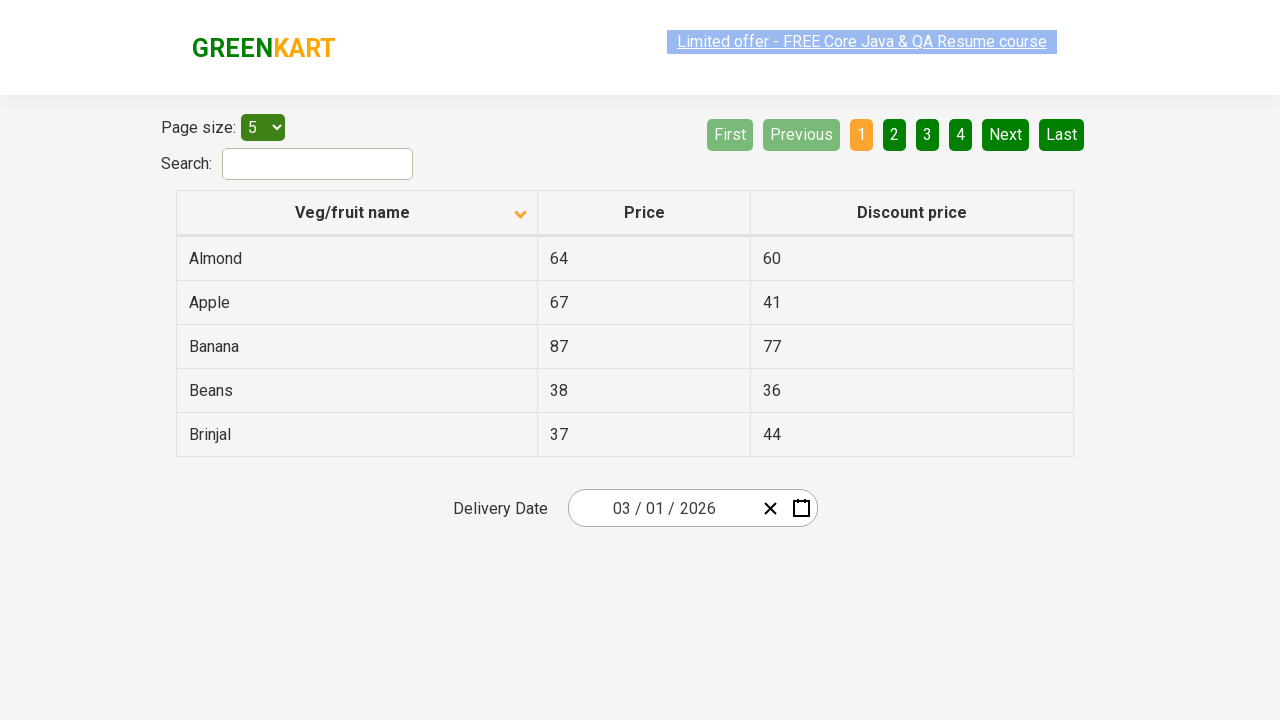

Filtered for items starting with 'C': found 0 item(s)
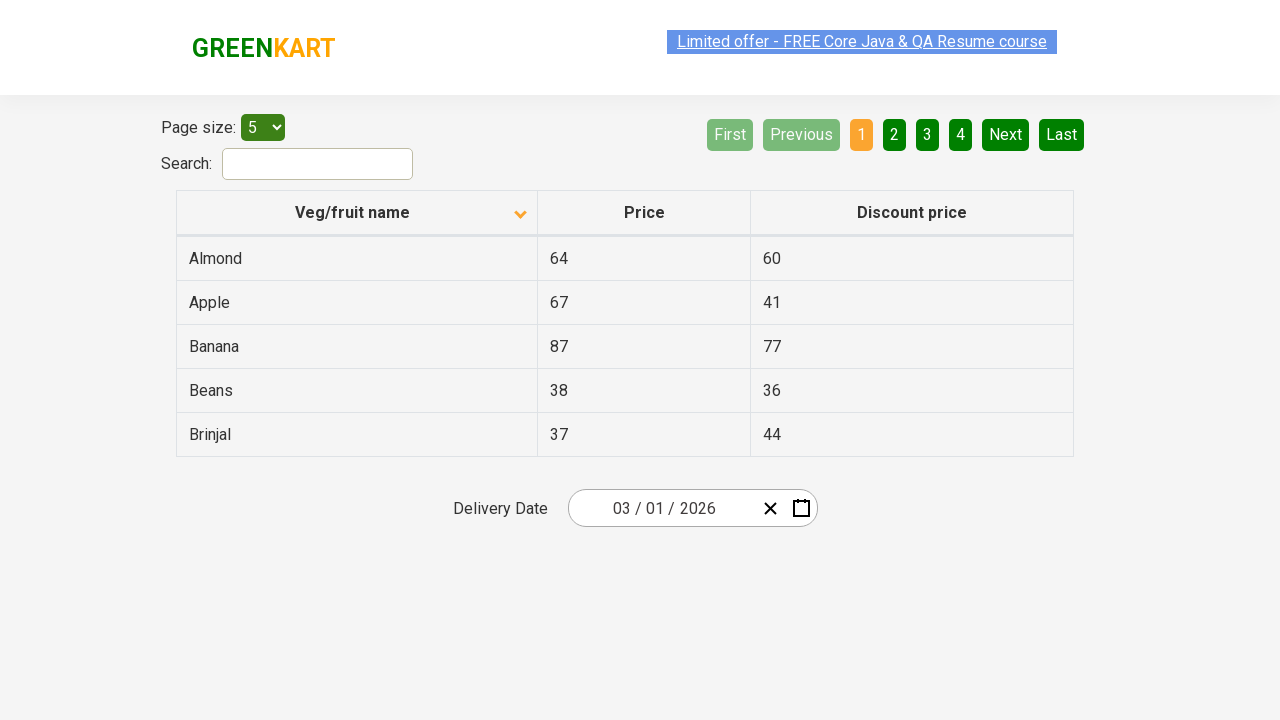

Clicked Next button to navigate to next pagination page at (1006, 134) on a[aria-label$='Next']
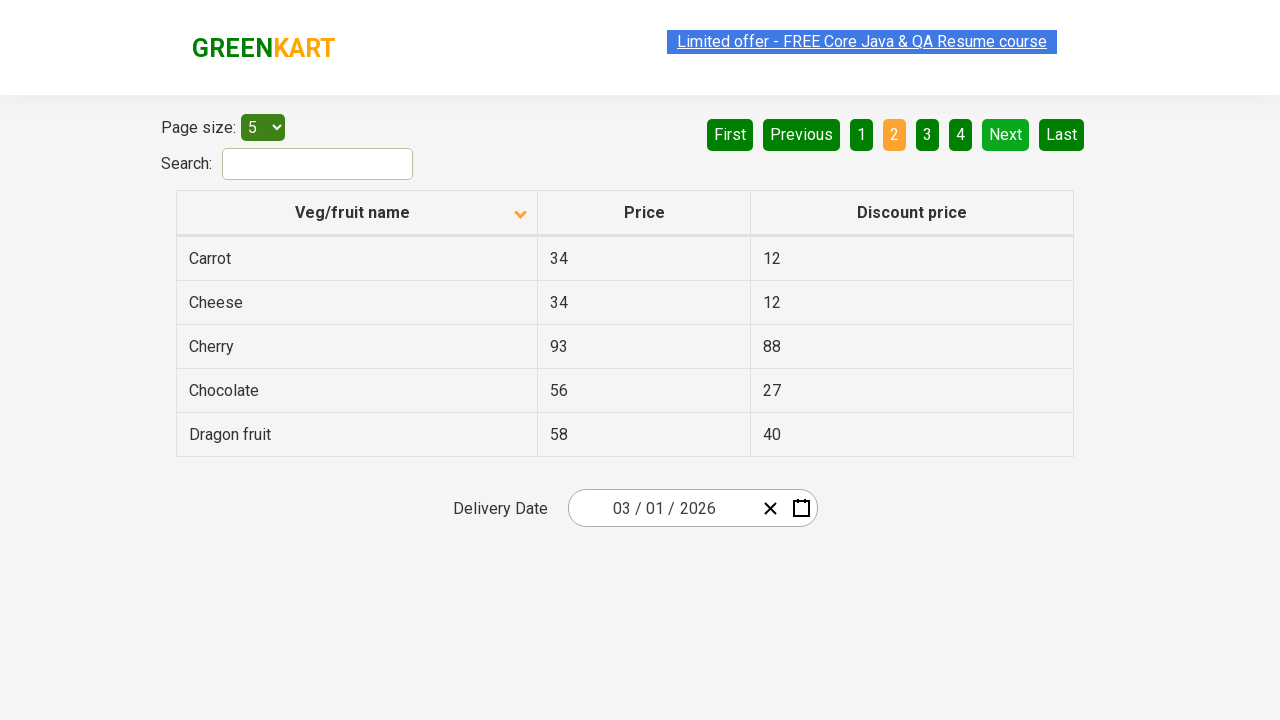

Waited for next page content to load
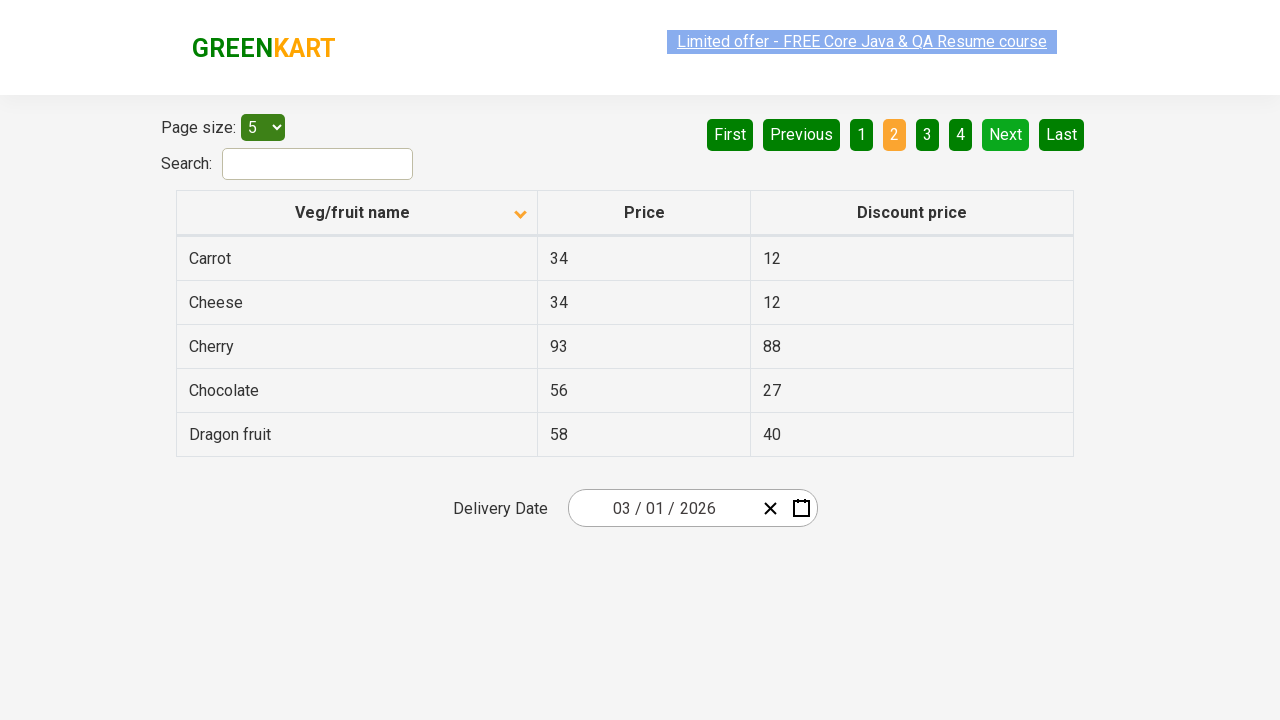

Retrieved items from current page first column
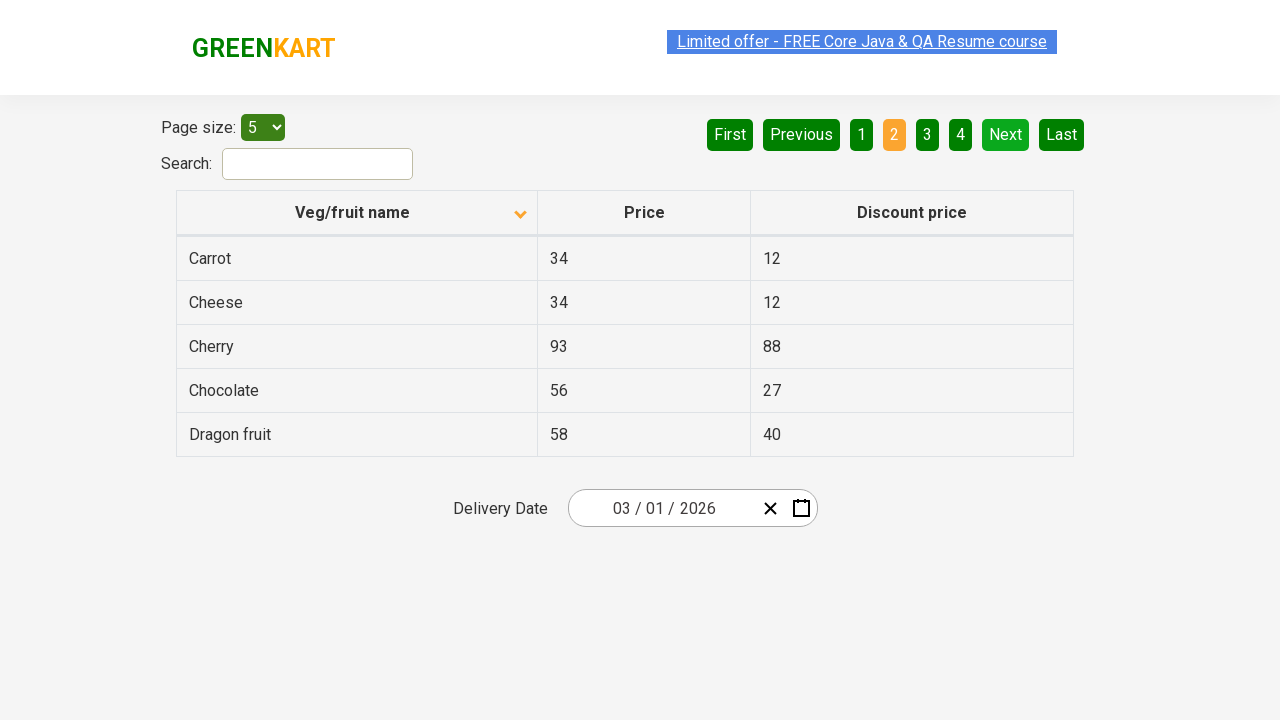

Filtered for items starting with 'C': found 4 item(s)
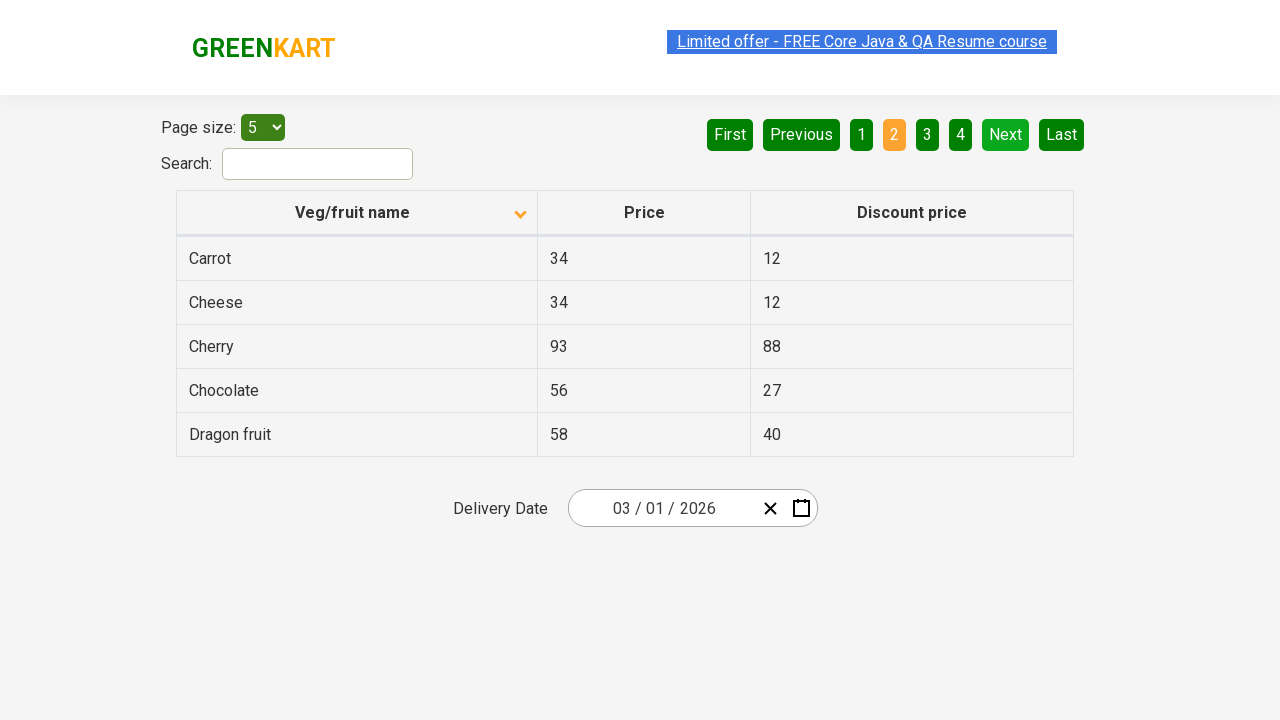

Verified table contains items starting with 'C'
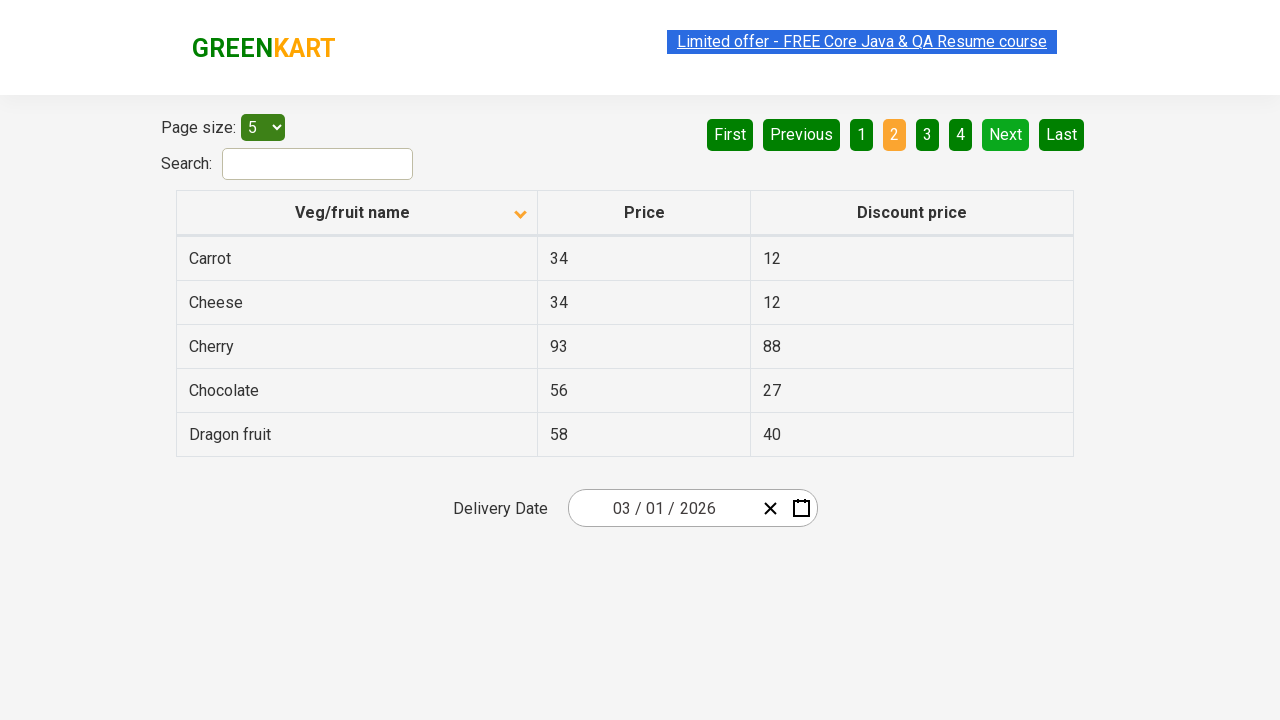

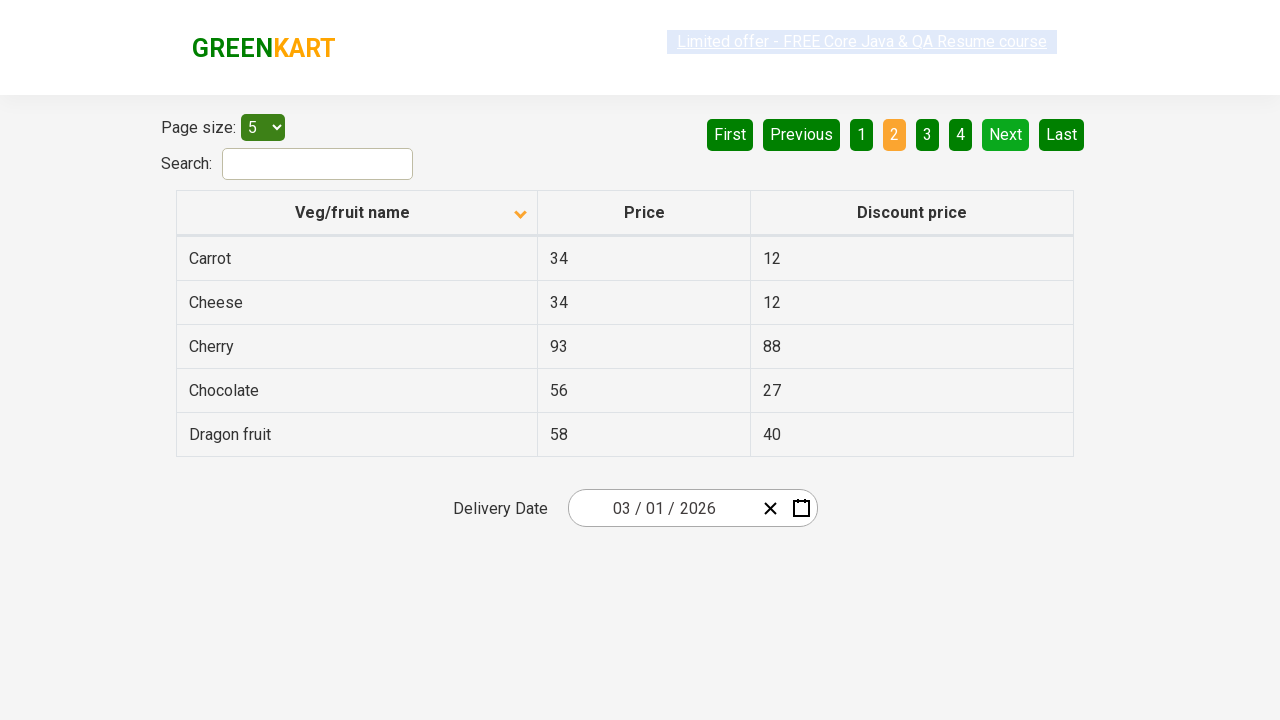